Tests filtering products by monitor category and verifying that two monitor products are displayed

Starting URL: https://www.demoblaze.com/

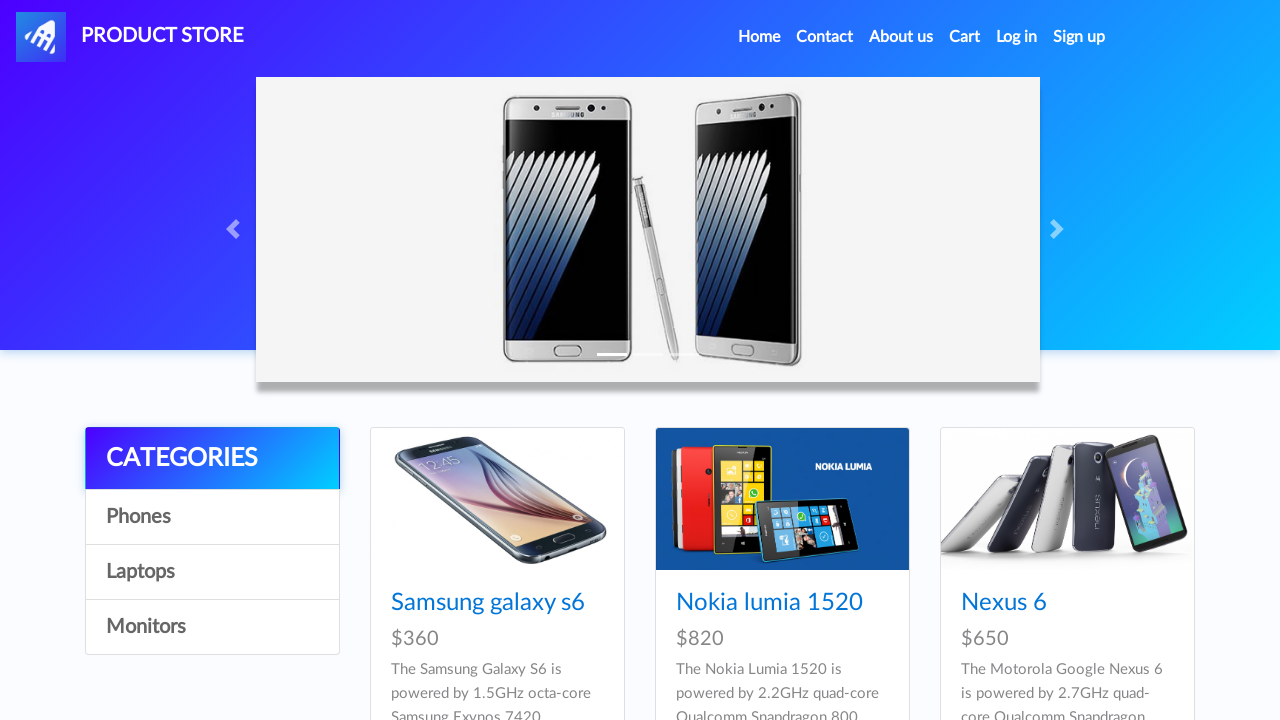

Clicked on Monitors category link at (212, 627) on [onclick="byCat('monitor')"]
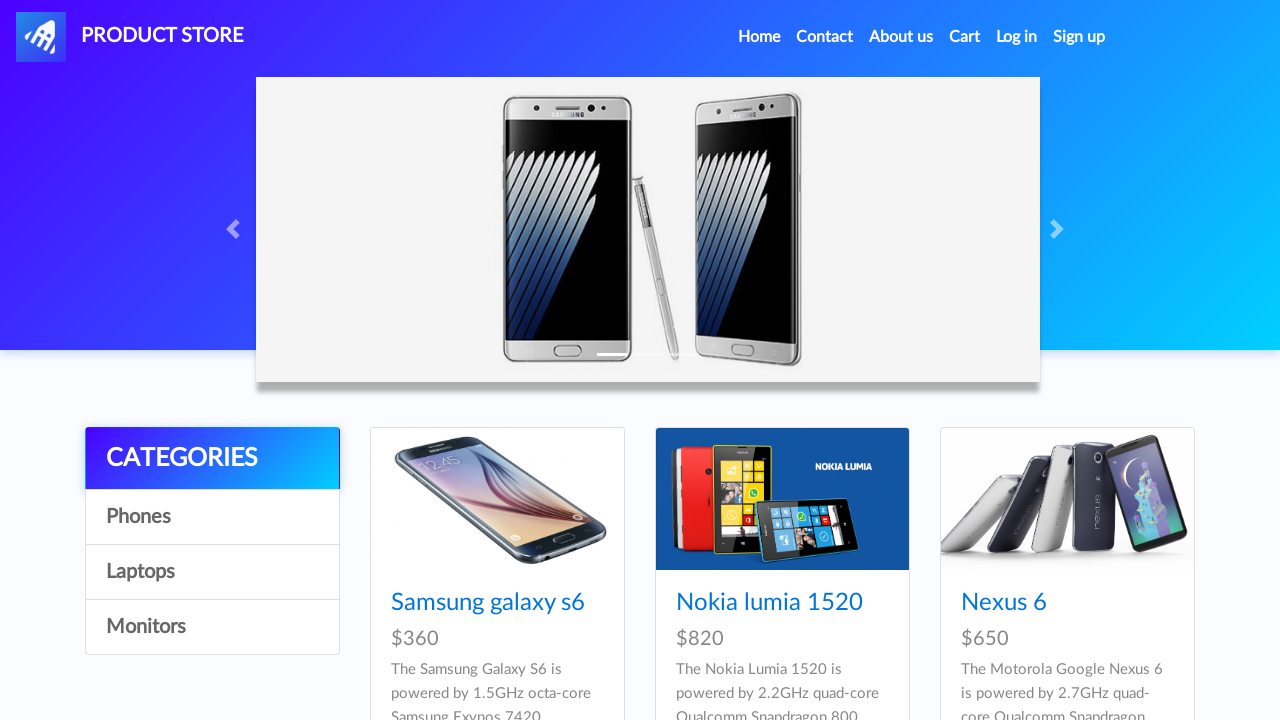

Waited for products to load after filtering
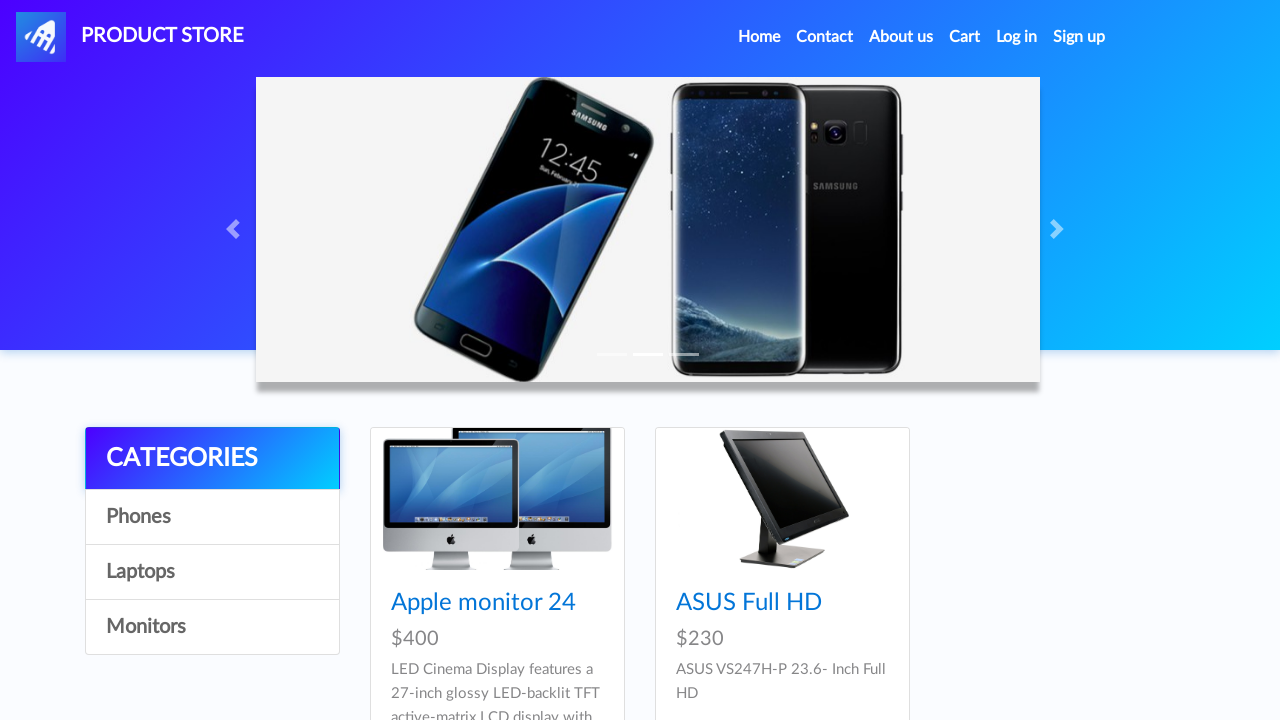

Located monitor product cards
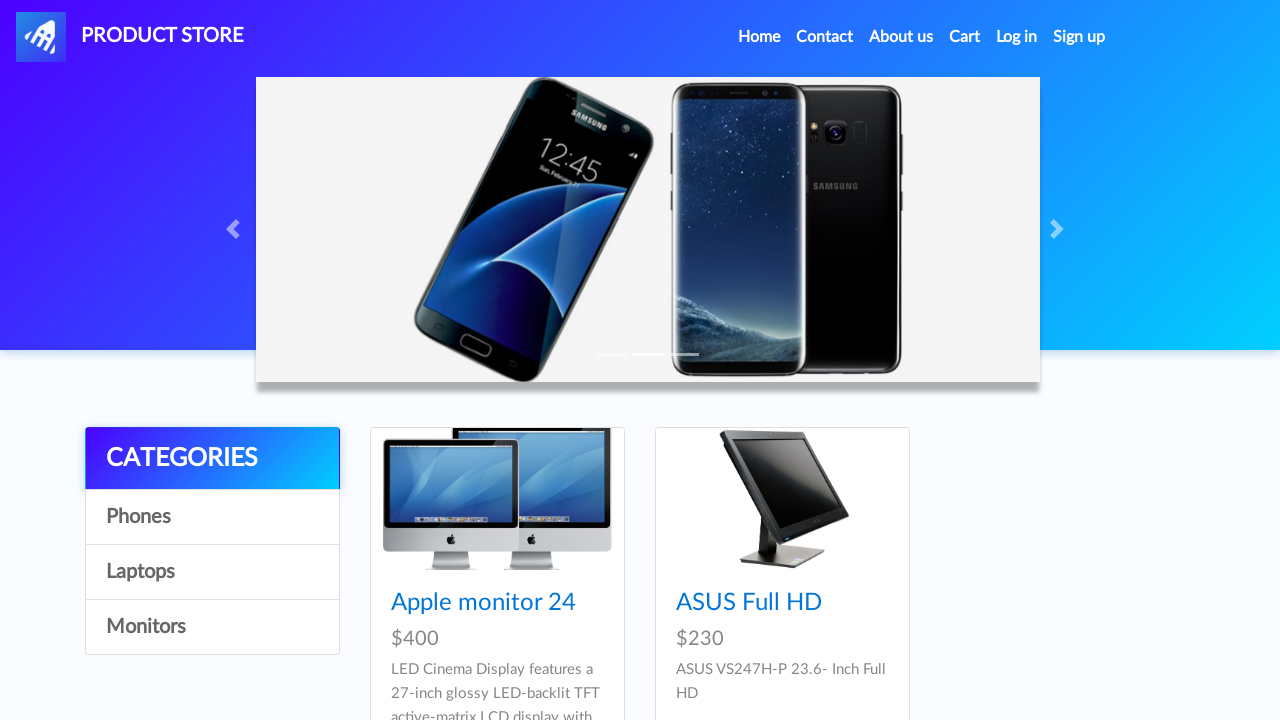

Verified that exactly two monitor products are displayed
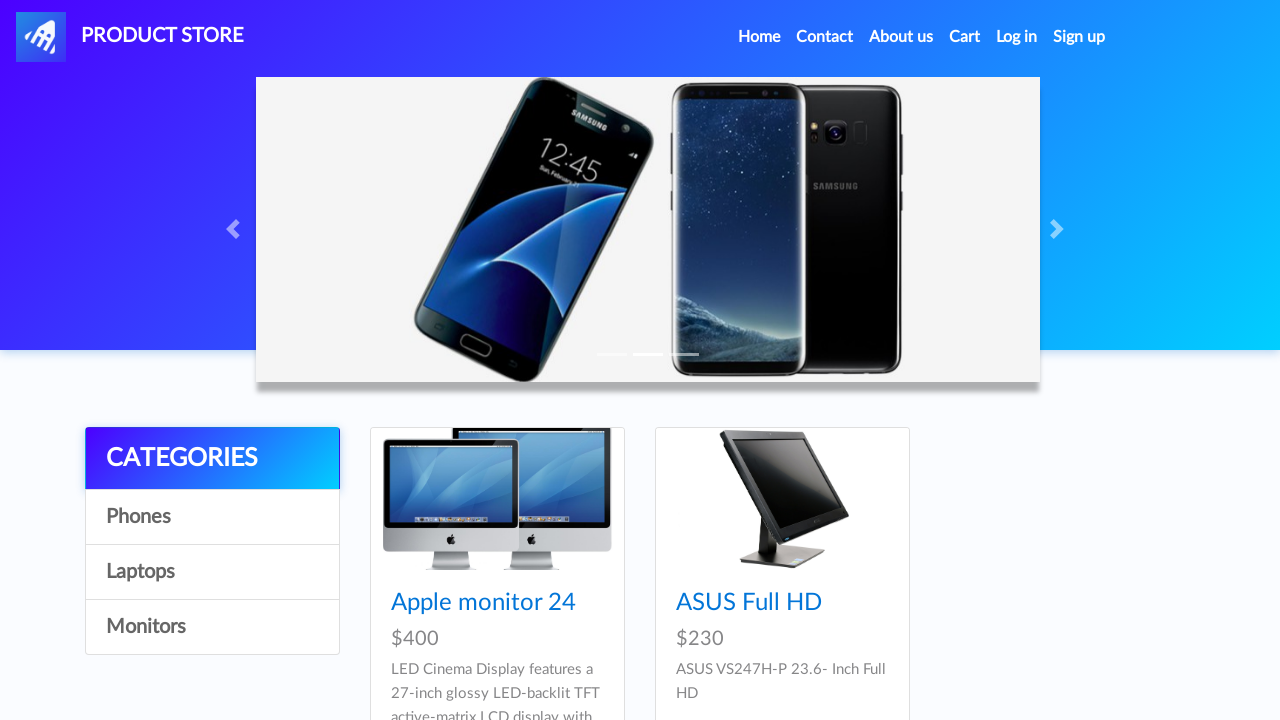

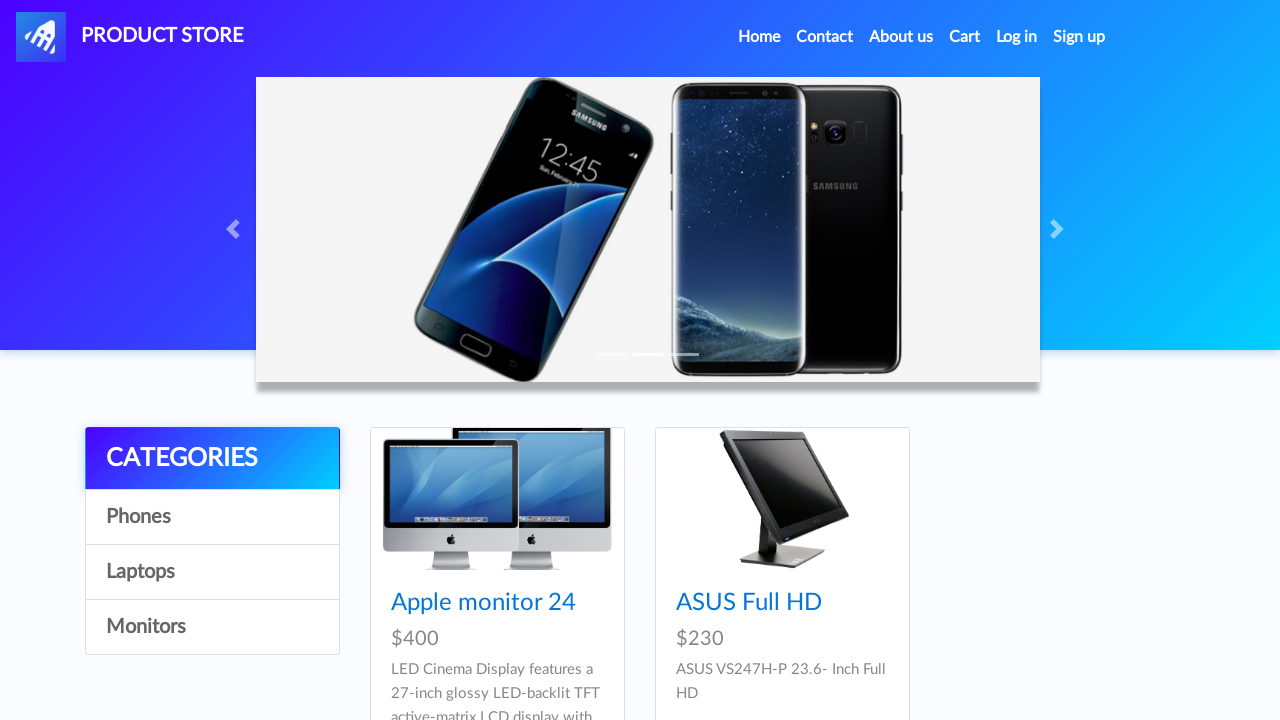